Tests that todo data persists after page reload

Starting URL: https://demo.playwright.dev/todomvc

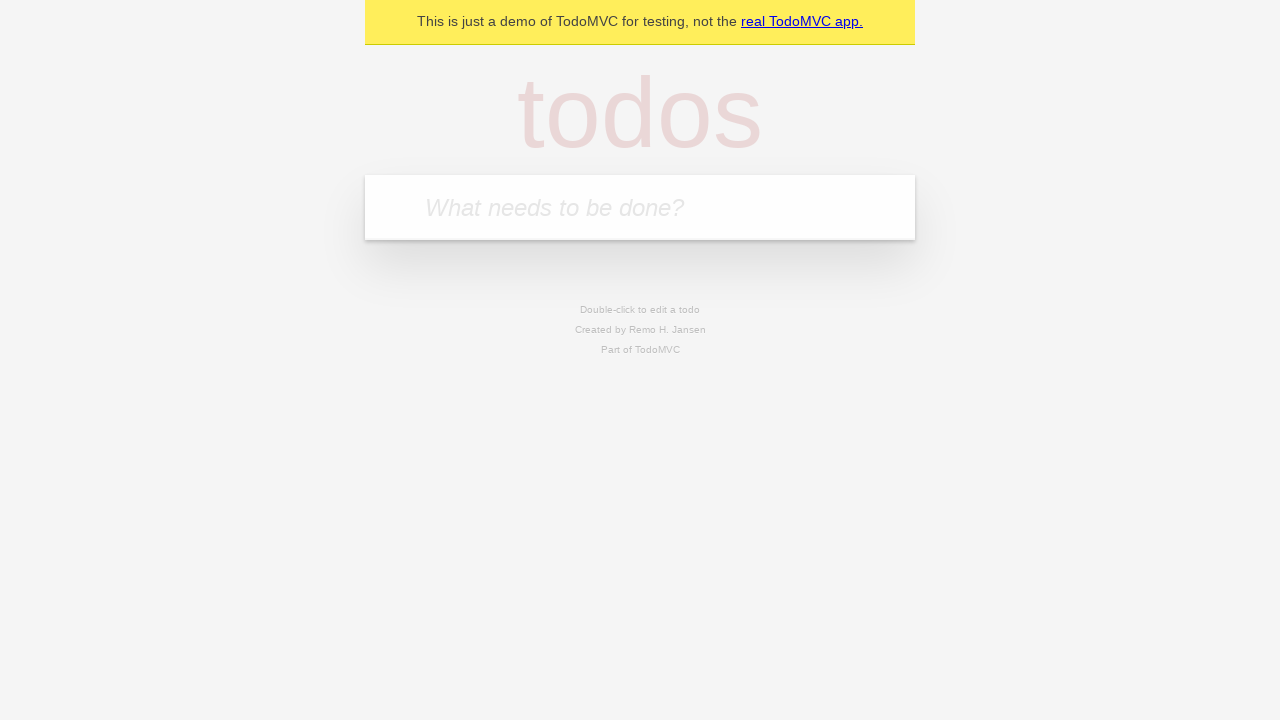

Filled todo input with 'buy some cheese' on internal:attr=[placeholder="What needs to be done?"i]
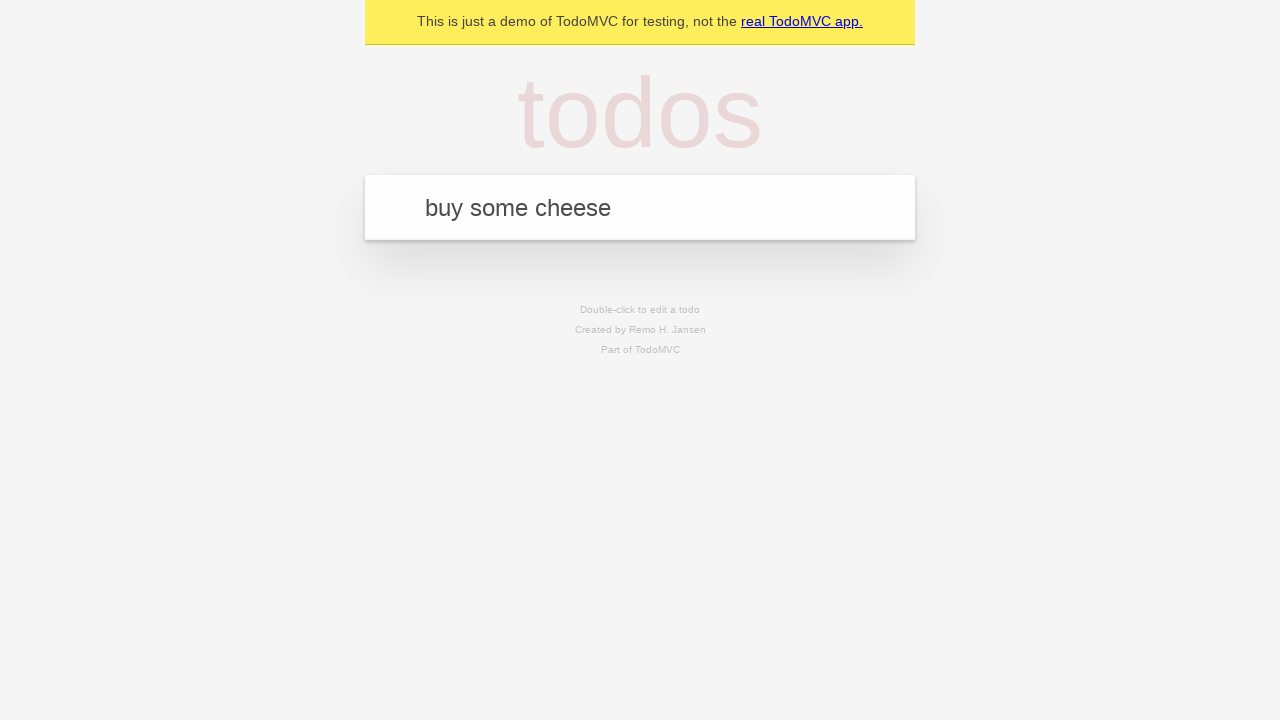

Pressed Enter to add first todo on internal:attr=[placeholder="What needs to be done?"i]
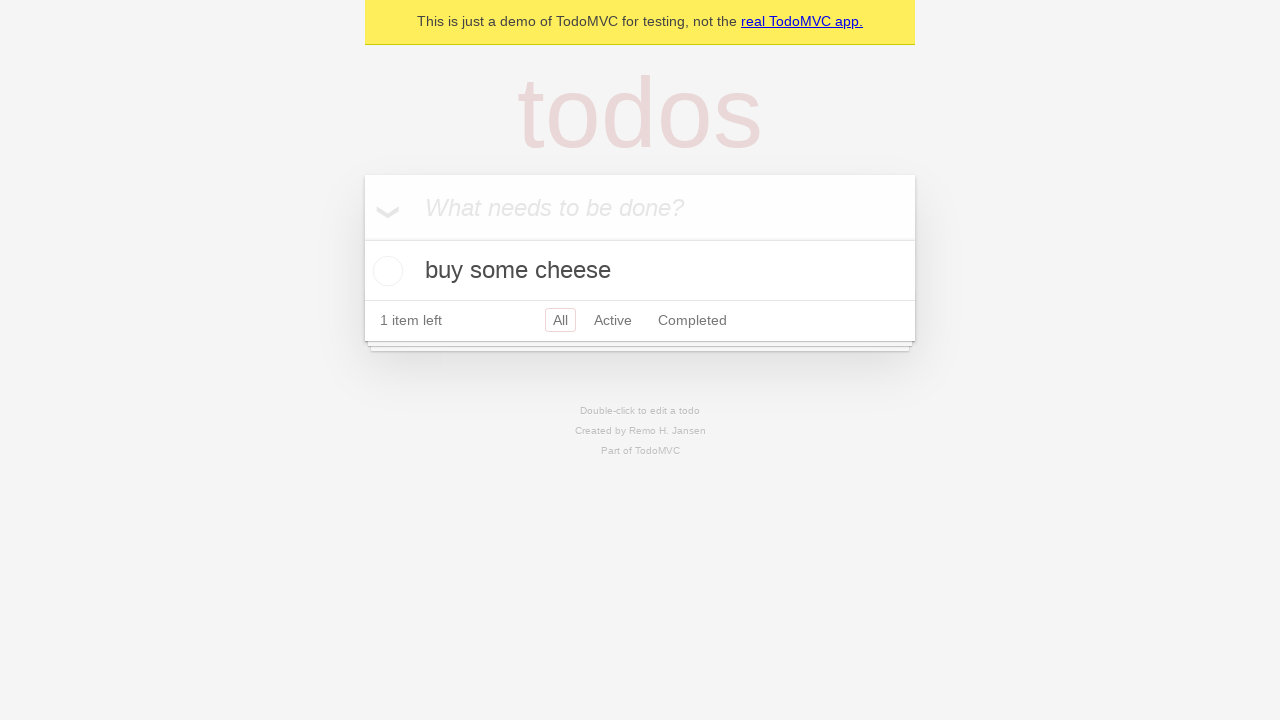

Filled todo input with 'feed the cat' on internal:attr=[placeholder="What needs to be done?"i]
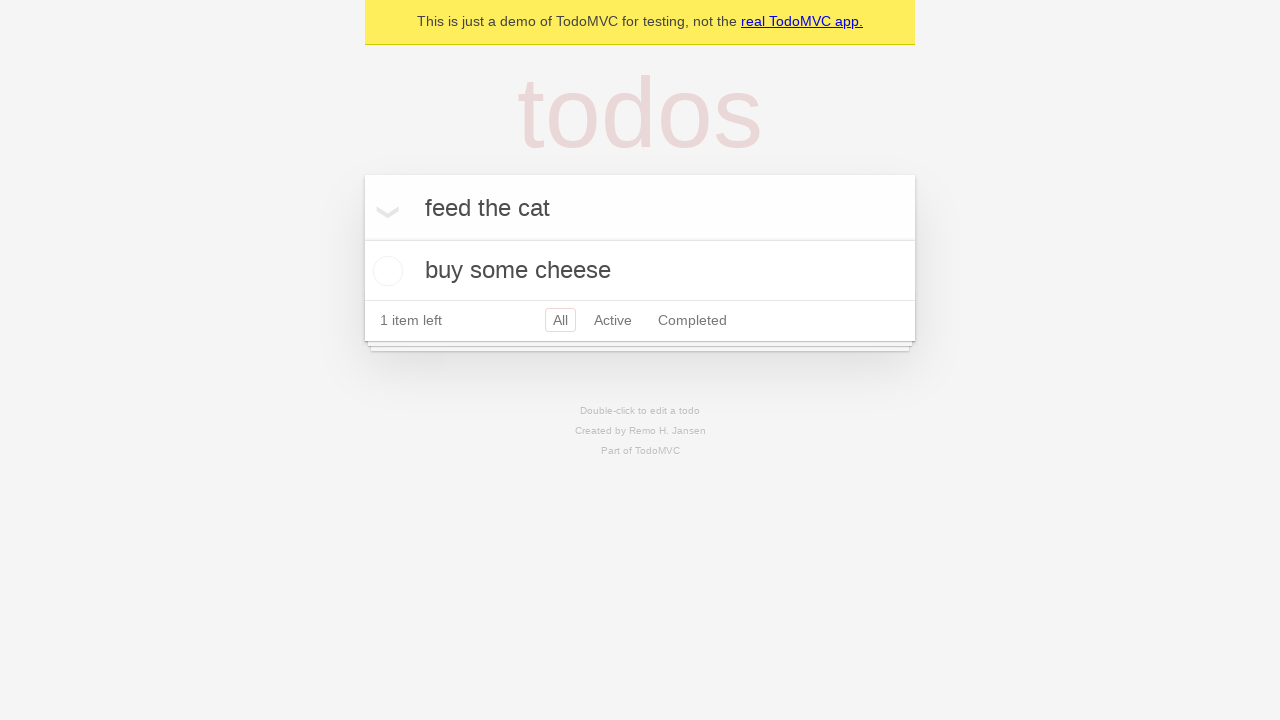

Pressed Enter to add second todo on internal:attr=[placeholder="What needs to be done?"i]
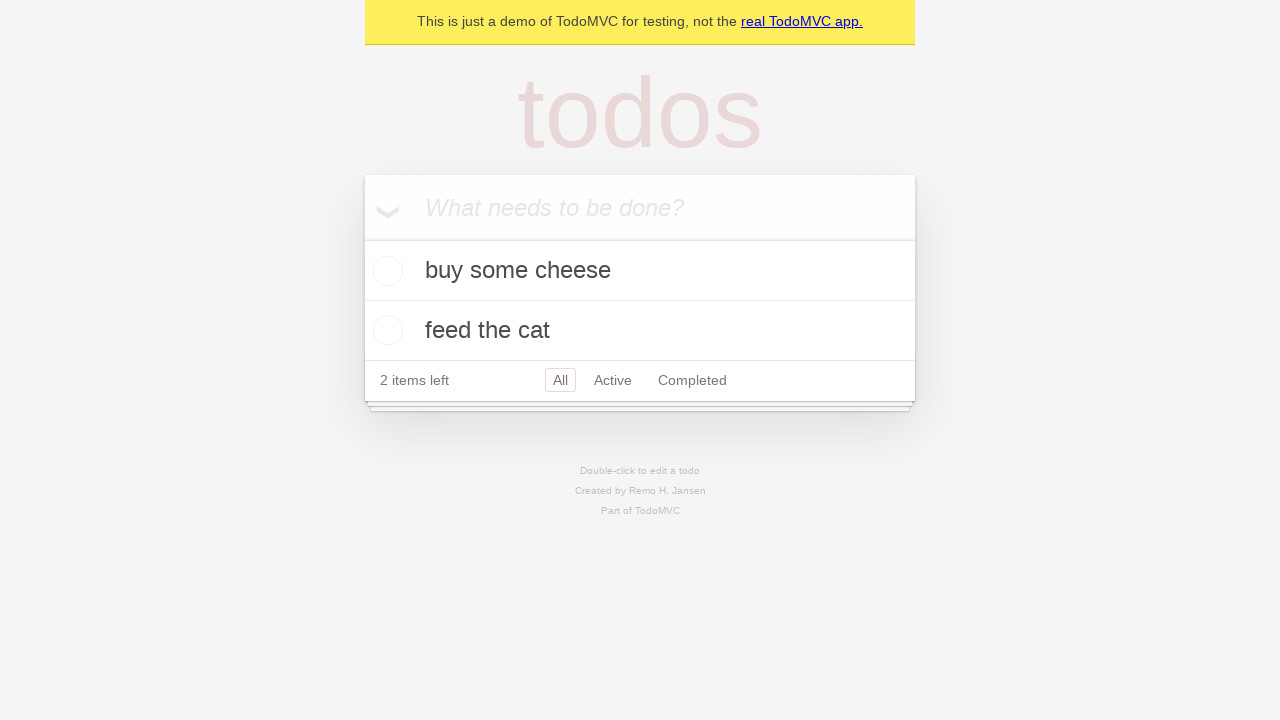

Checked the first todo item at (385, 271) on internal:testid=[data-testid="todo-item"s] >> nth=0 >> internal:role=checkbox
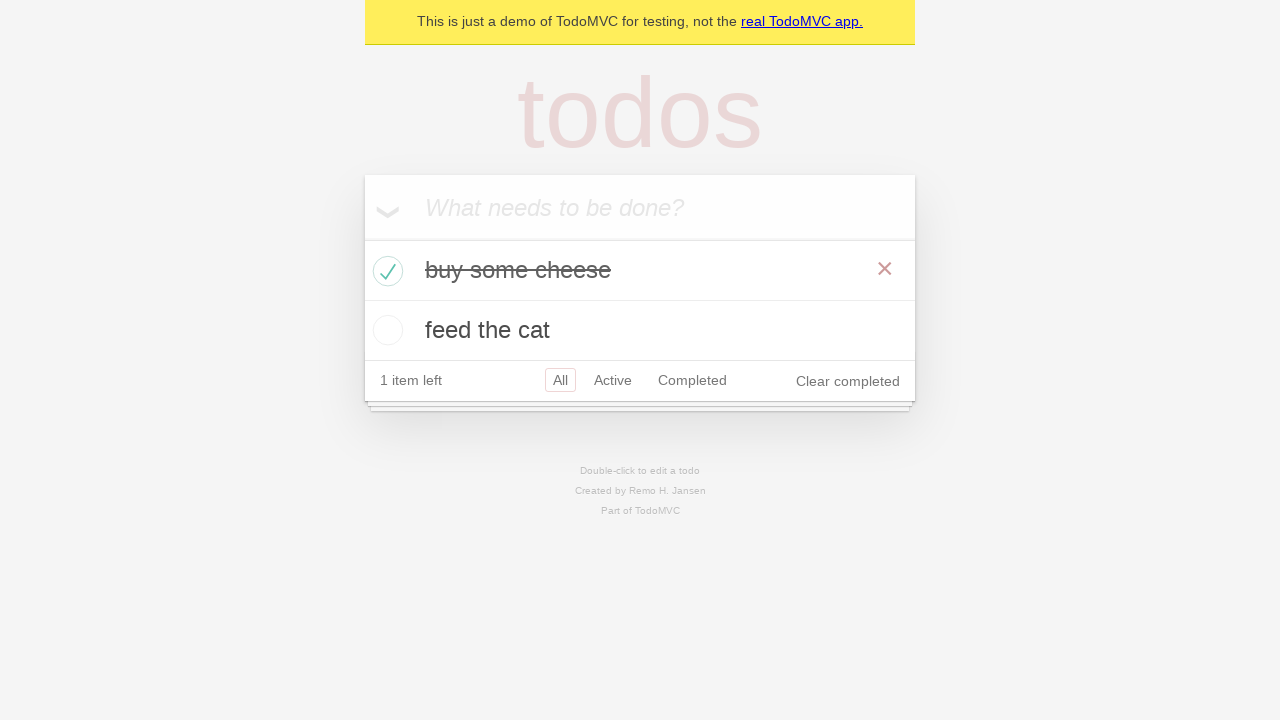

Reloaded the page
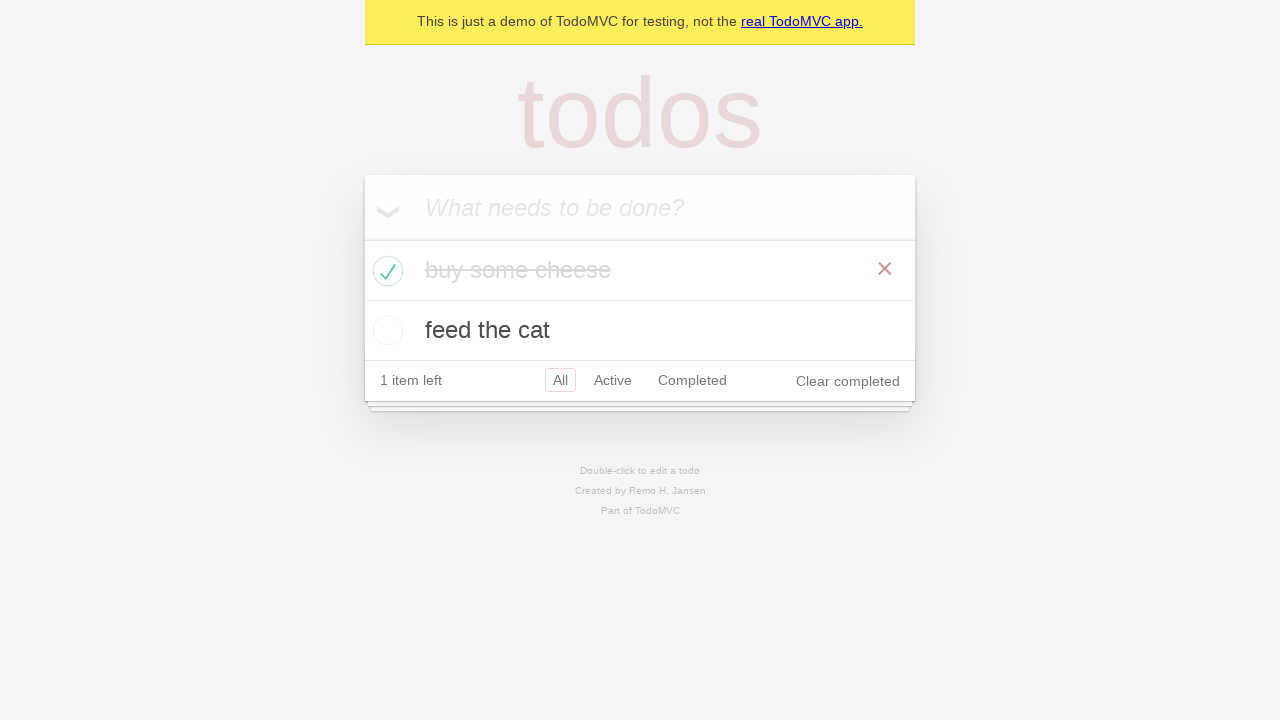

Verified todo items loaded after page reload
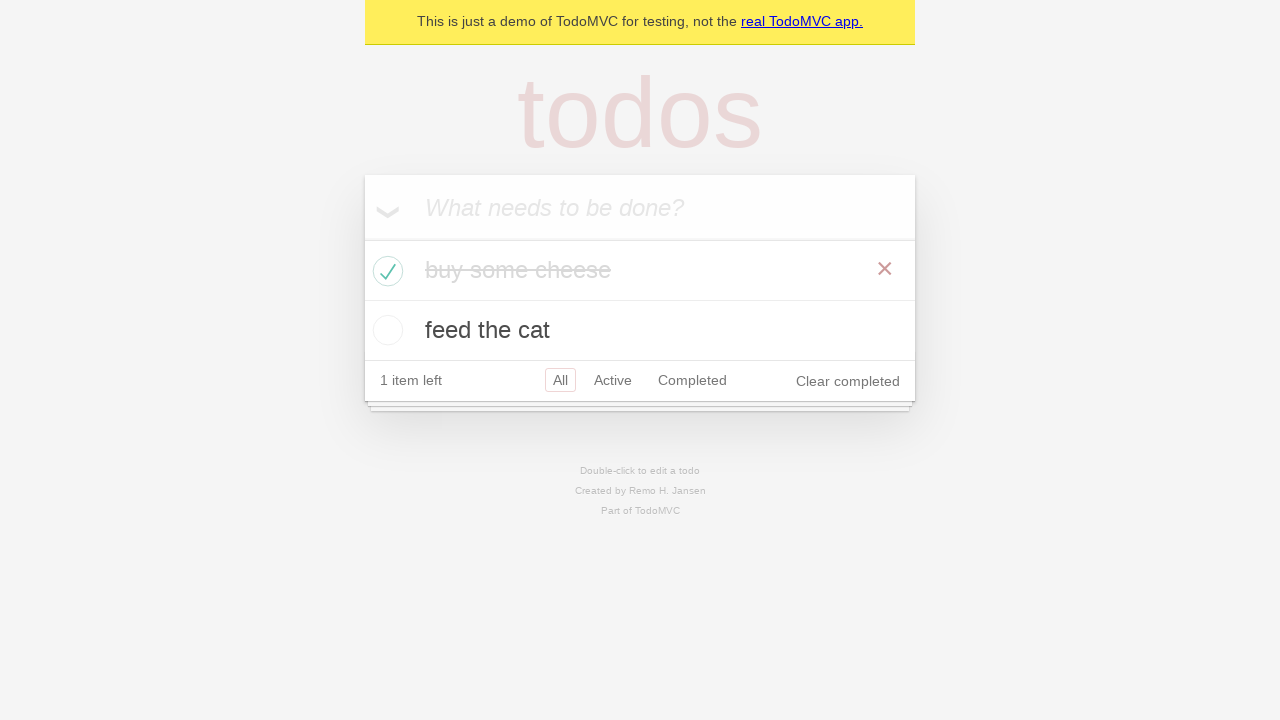

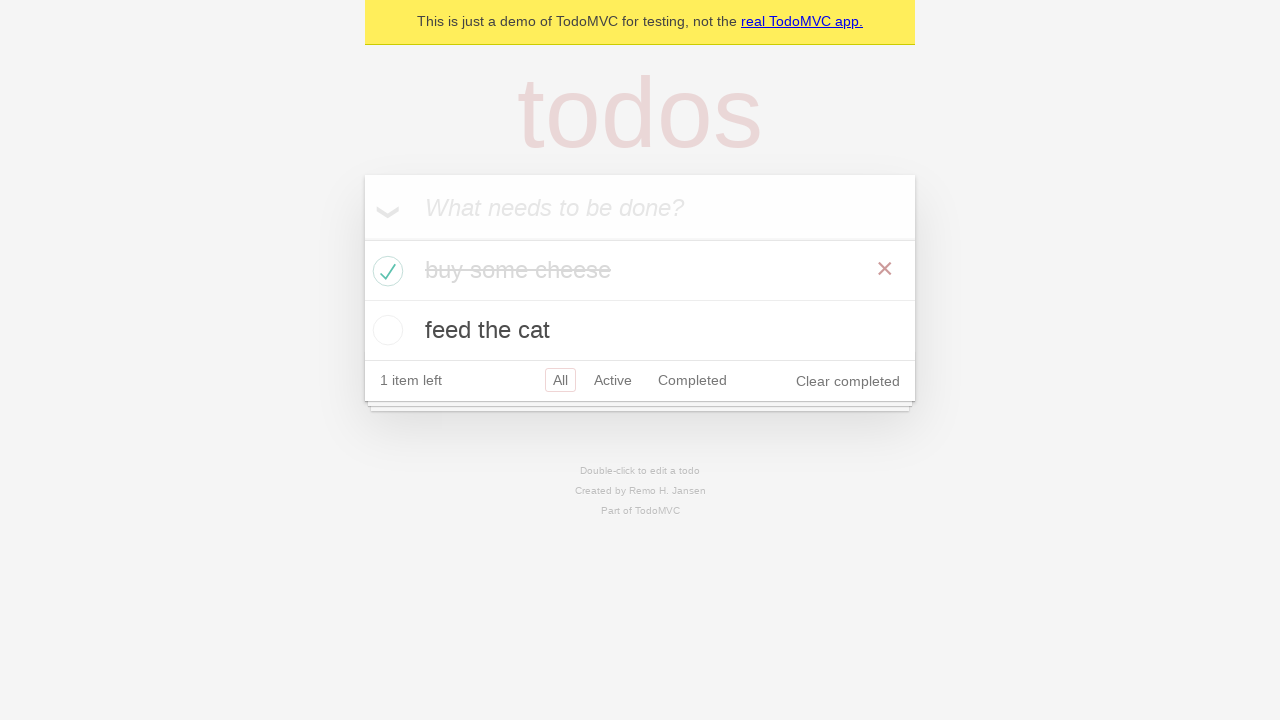